Tests radio button functionality by clicking on Radio3 button and verifying it is selected

Starting URL: https://www.rahulshettyacademy.com/AutomationPractice/

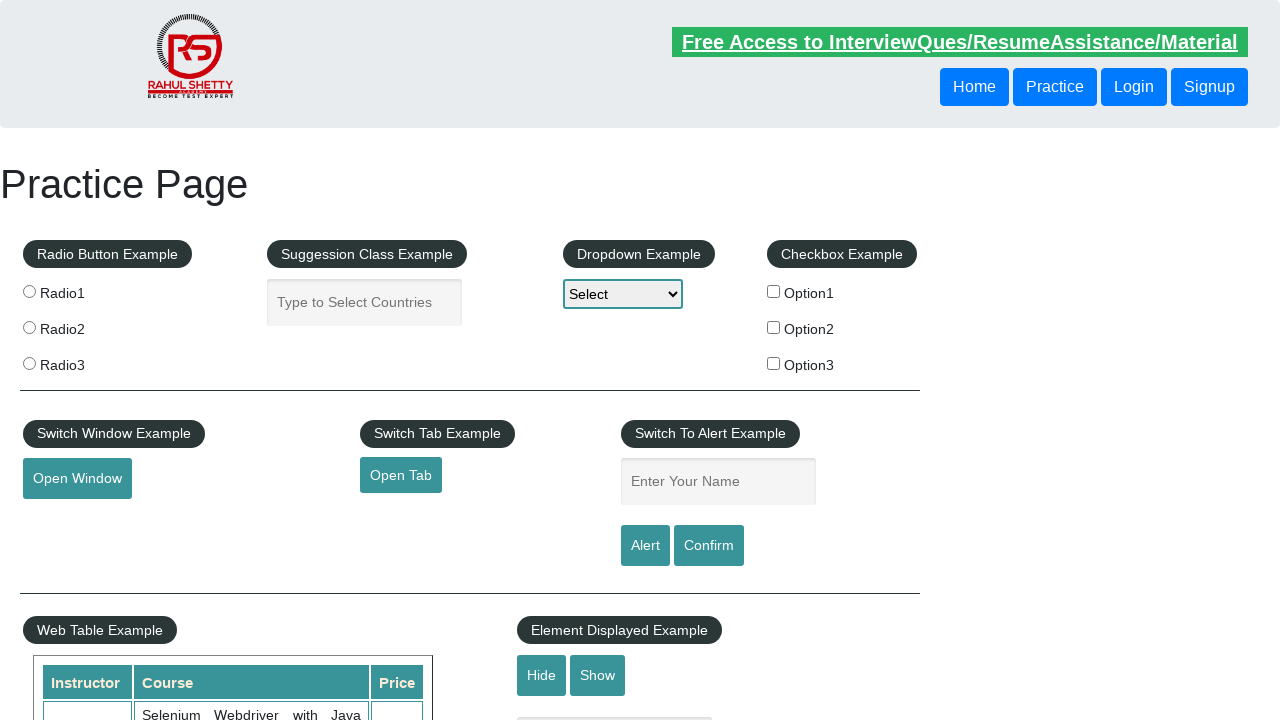

Navigated to Rahul Shetty Academy Automation Practice page
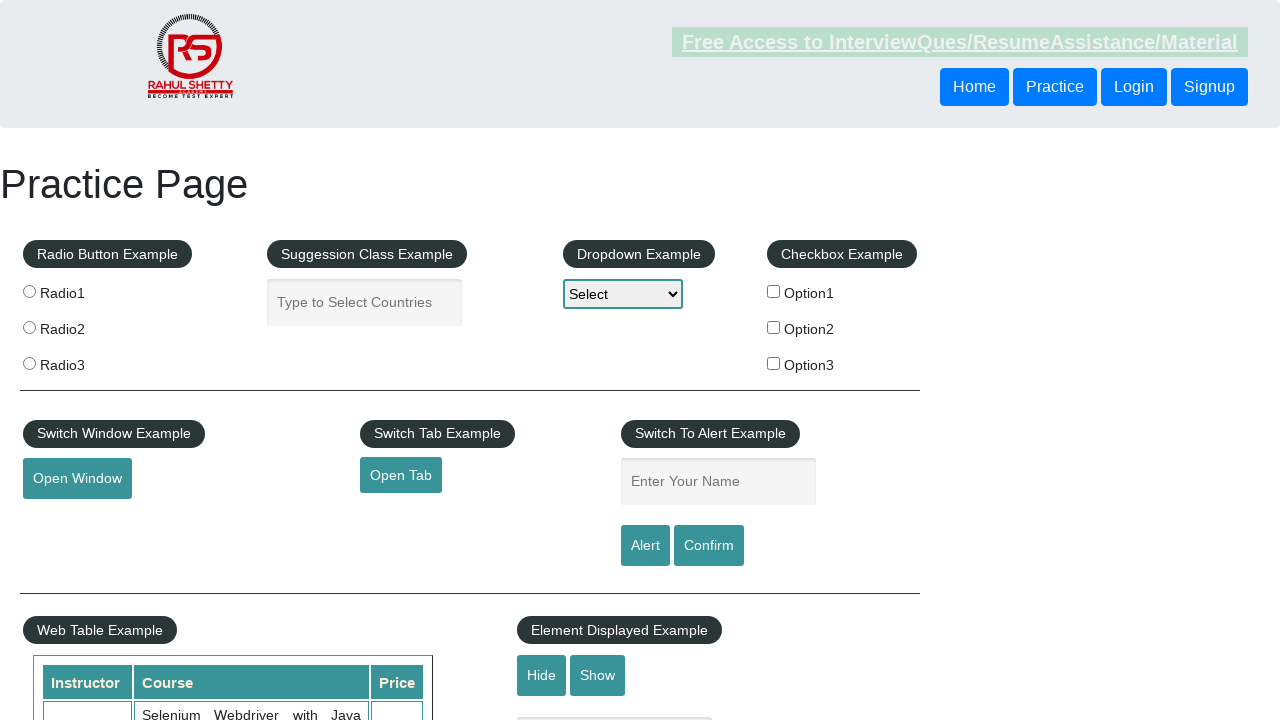

Clicked on Radio3 button at (29, 363) on input[value='radio3']
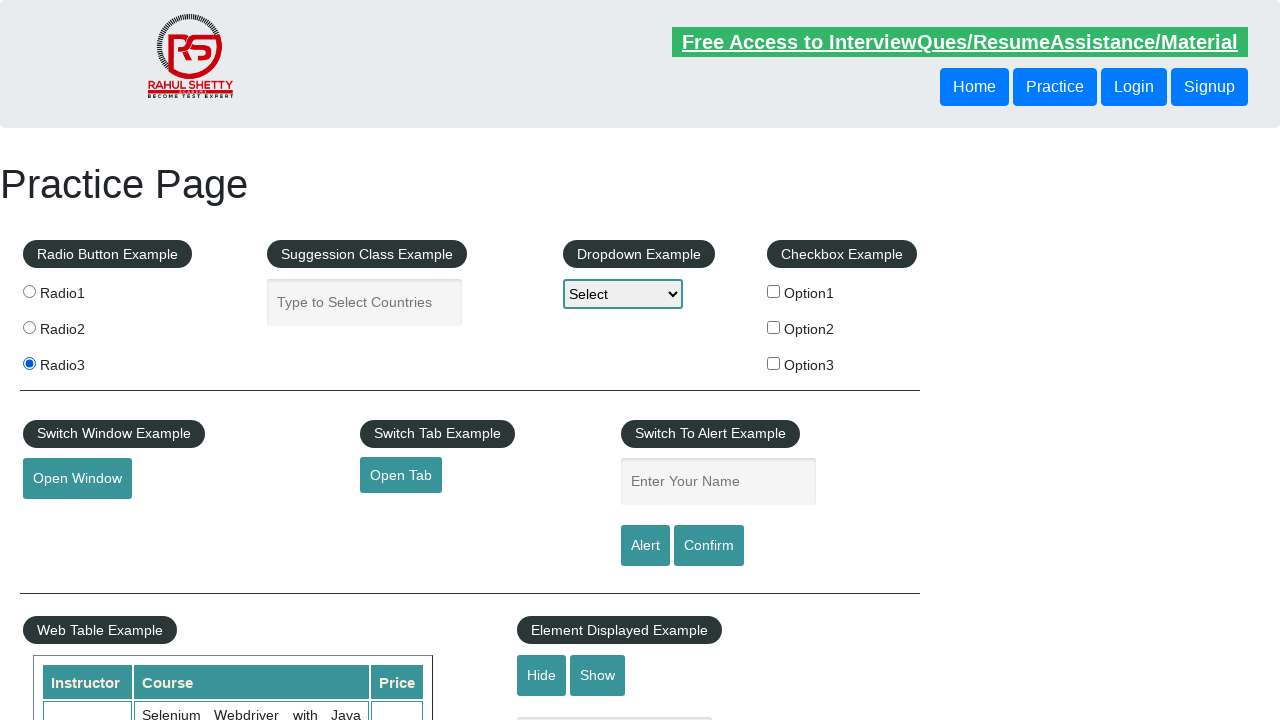

Verified that Radio3 button is selected
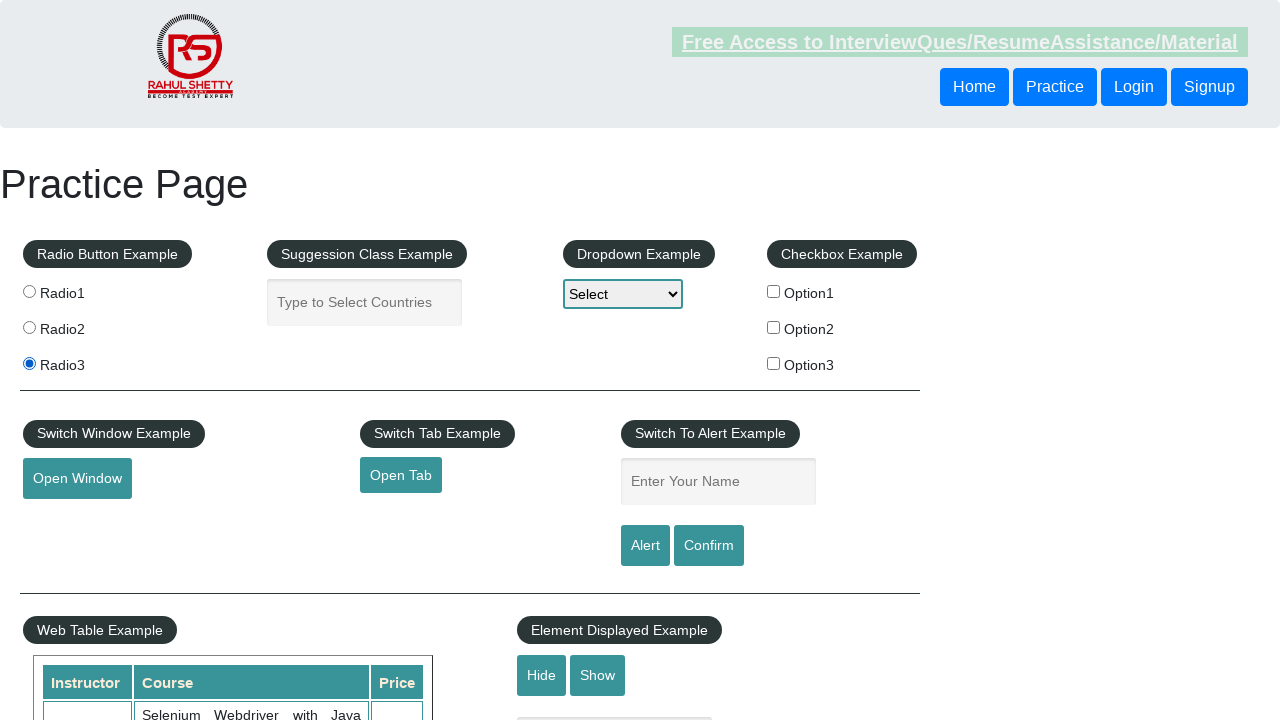

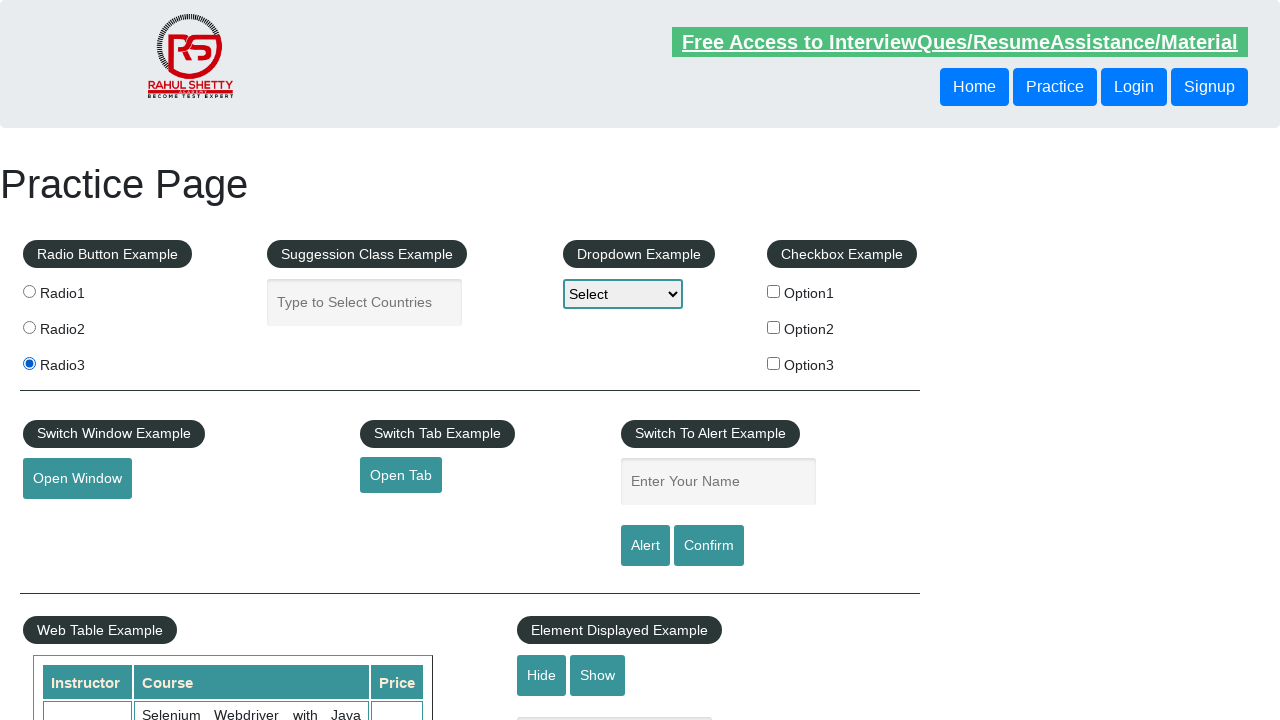